Navigates to a test automation practice website and maximizes the browser window. The original script captures a screenshot, but the core automation is simply loading and viewing the page.

Starting URL: https://testautomationpractice.blogspot.com/

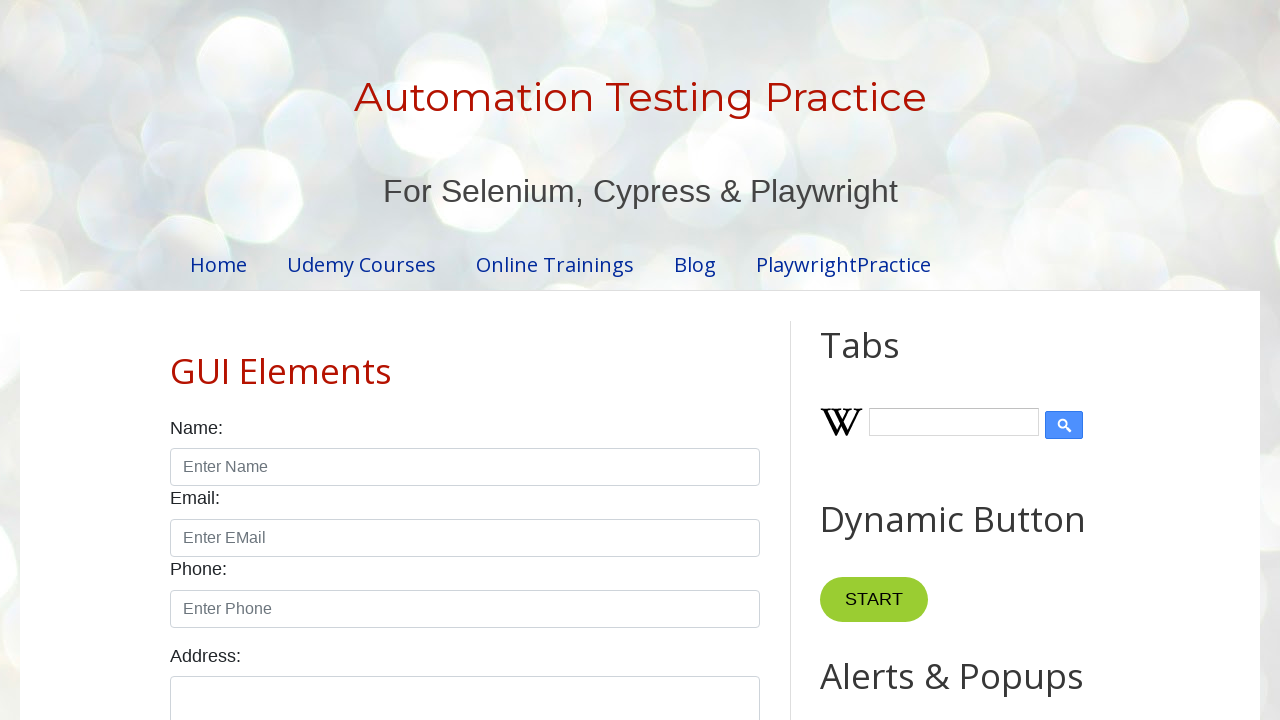

Set viewport size to 1920x1080 to maximize browser window
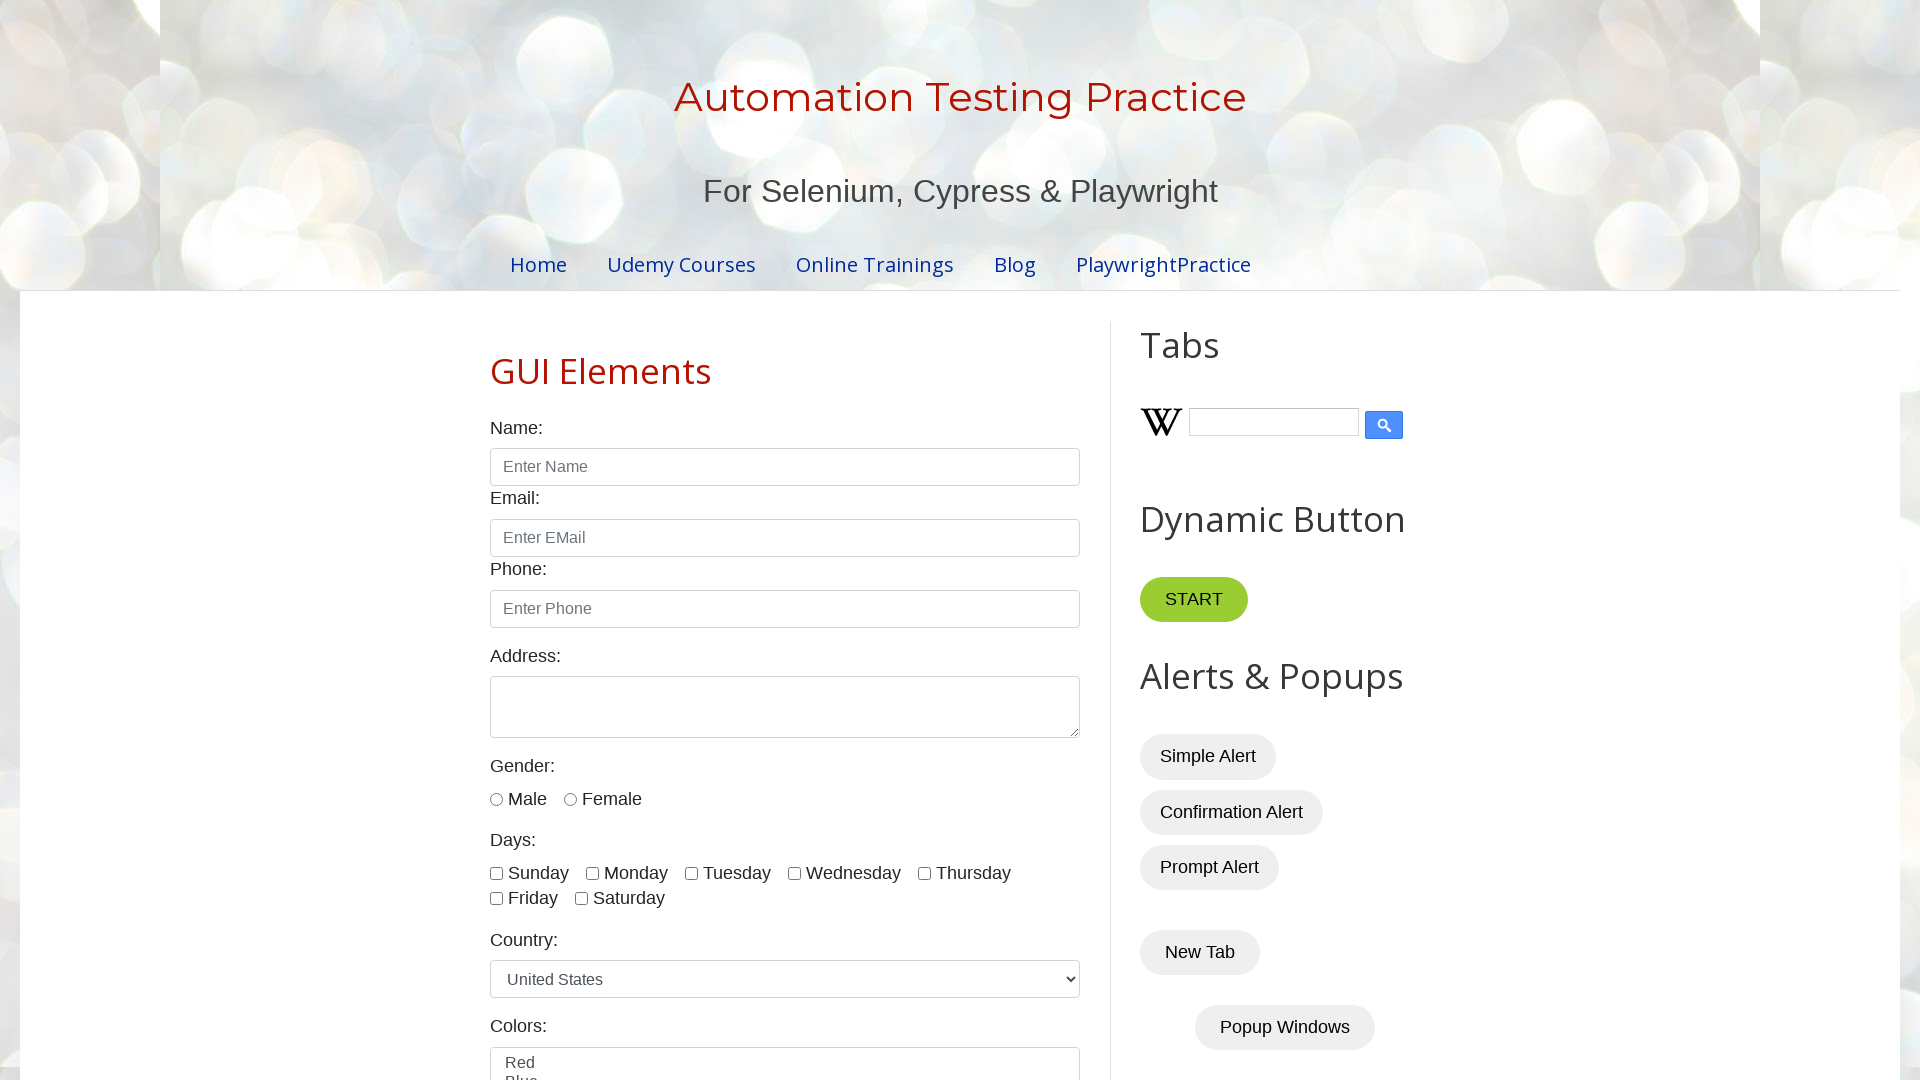

Waited for page to fully load (networkidle state reached)
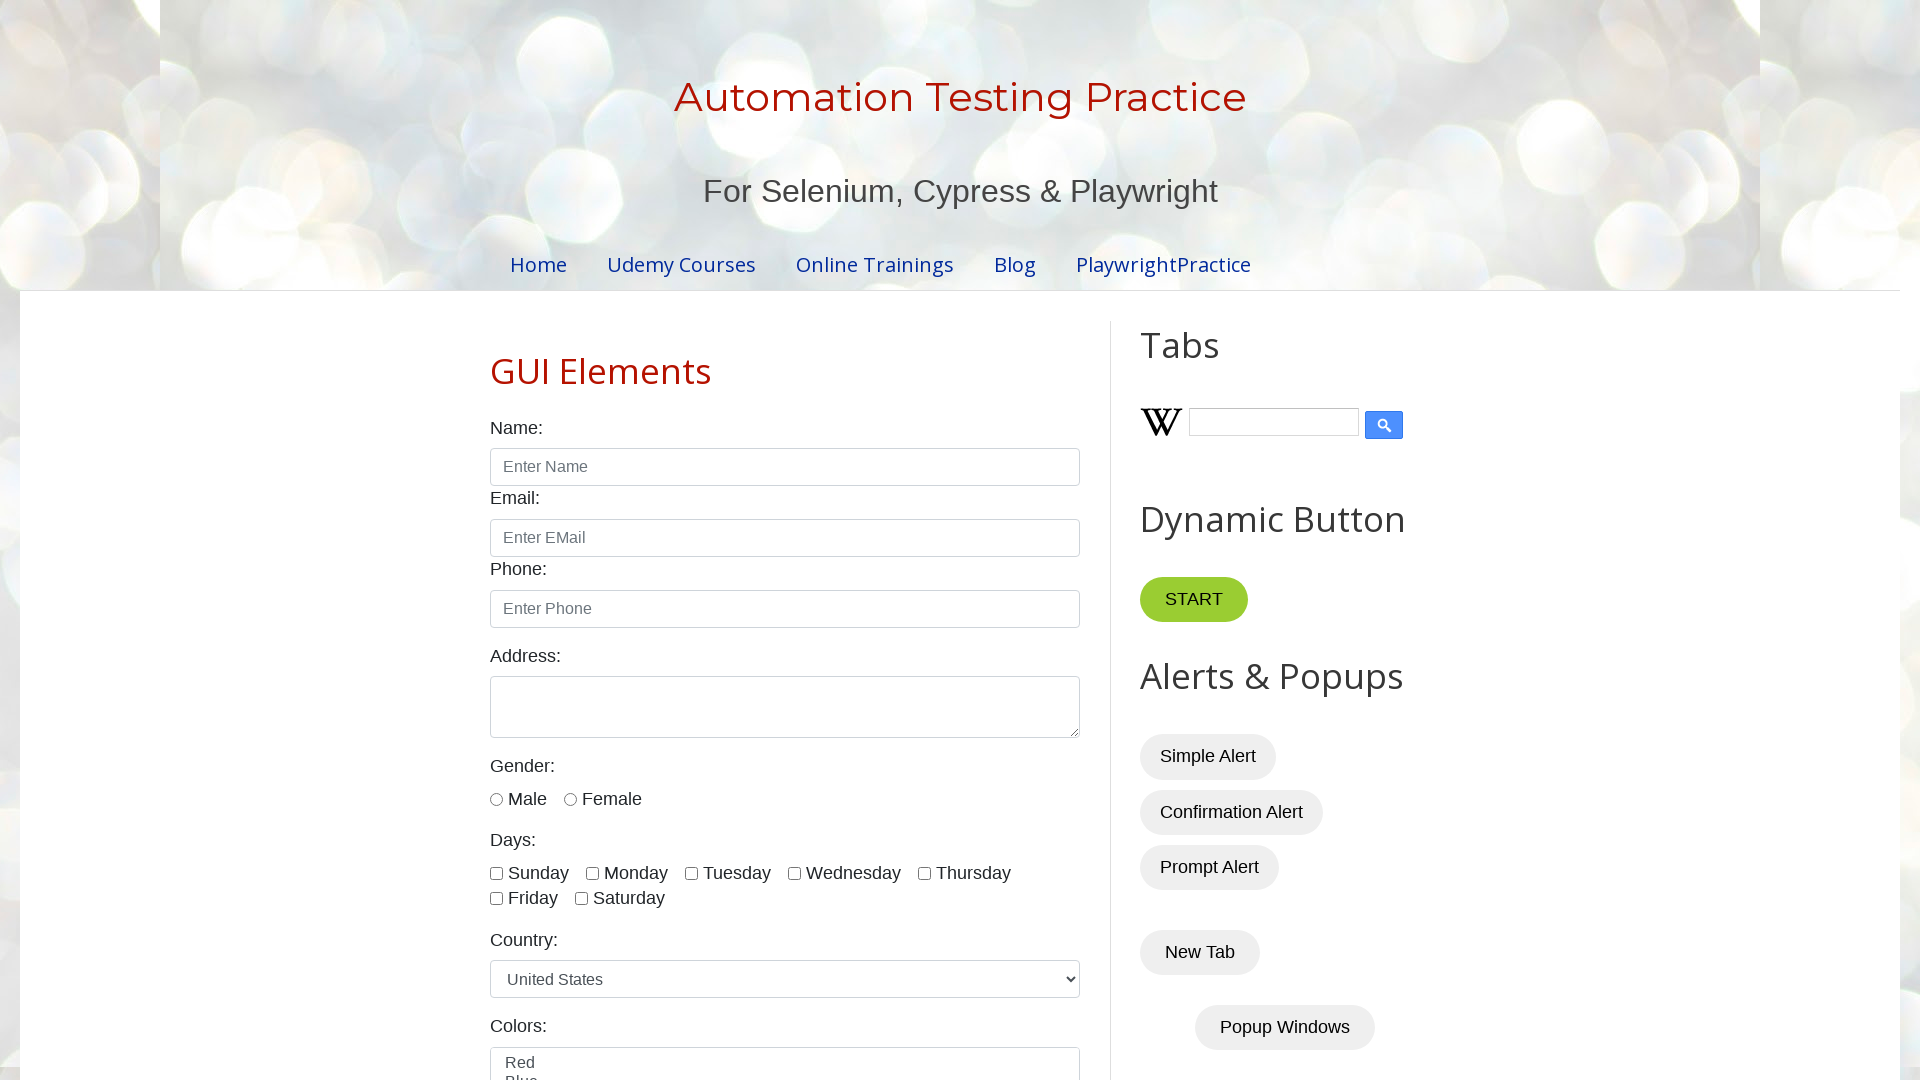

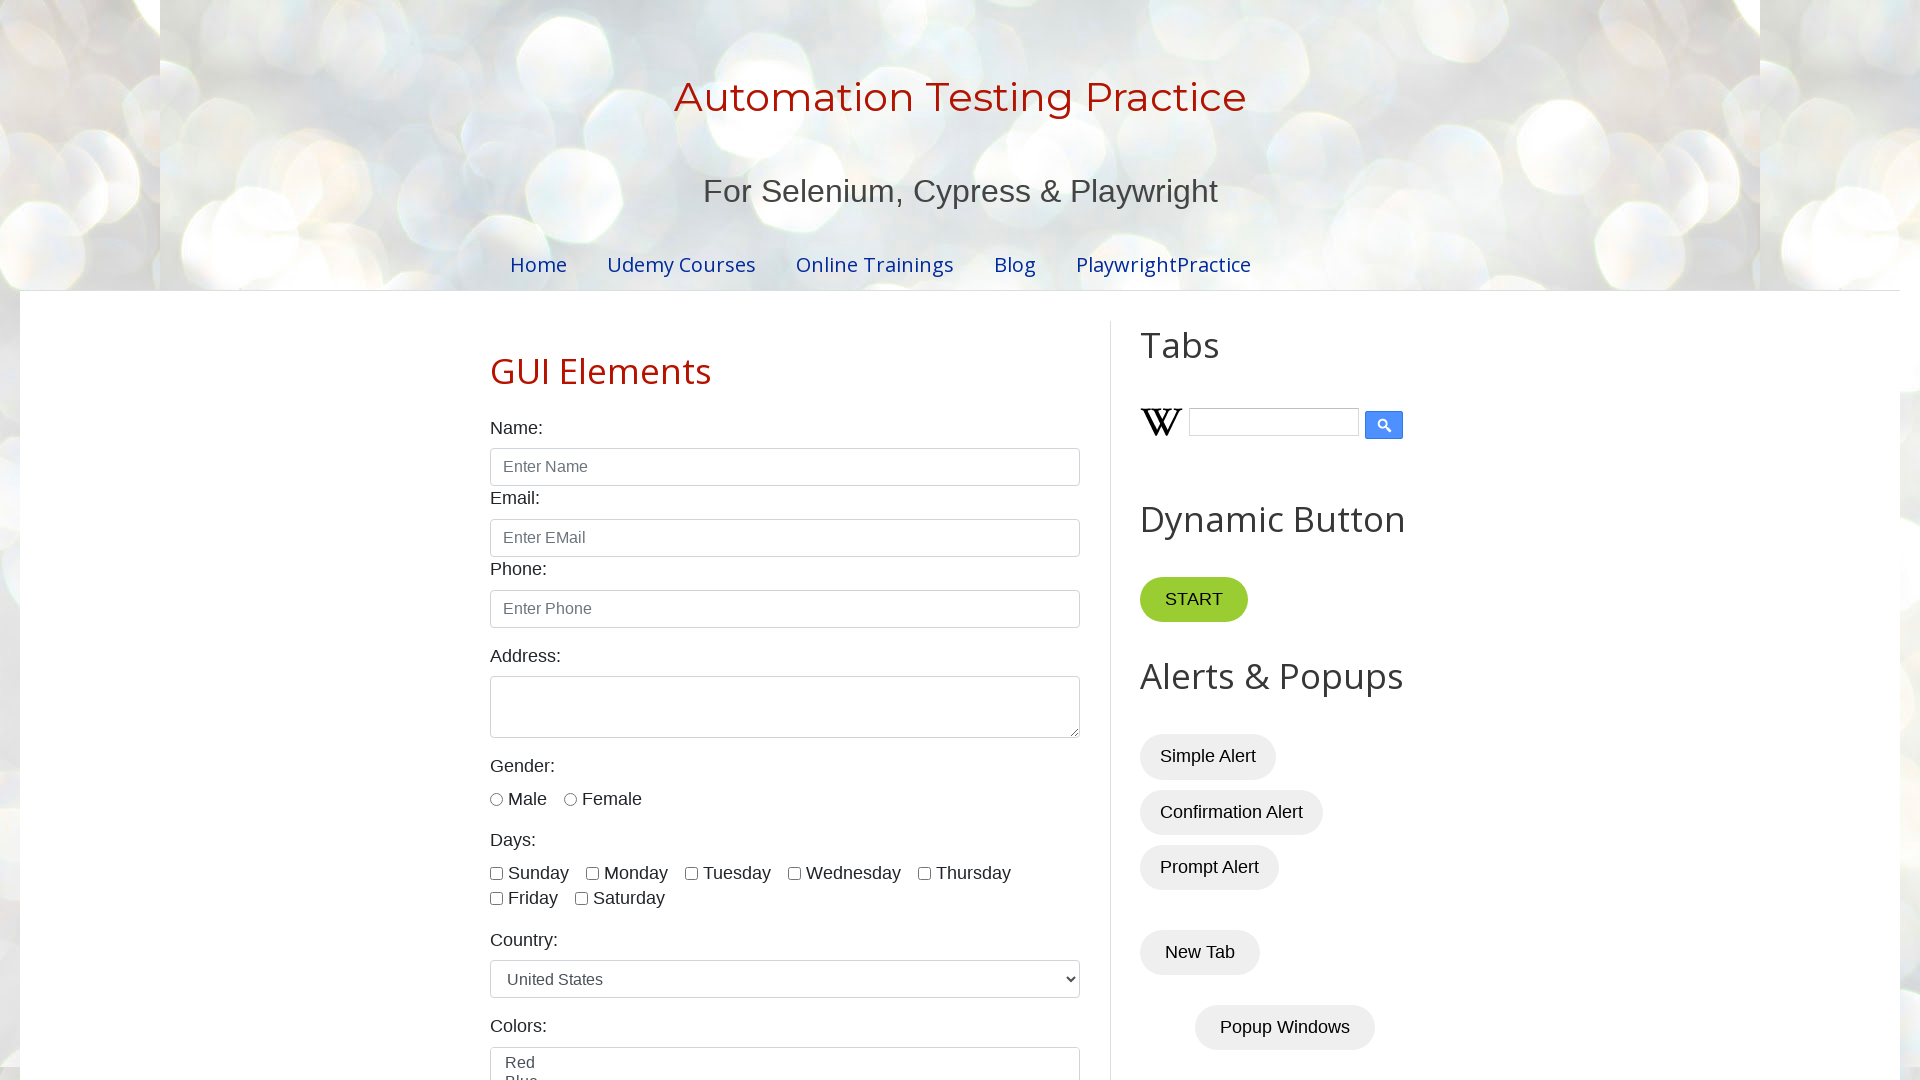